Tests GitHub advanced search form by filling in search term, repository owner, date filter, and language, then submitting the form and waiting for search results to load.

Starting URL: https://github.com/search/advanced

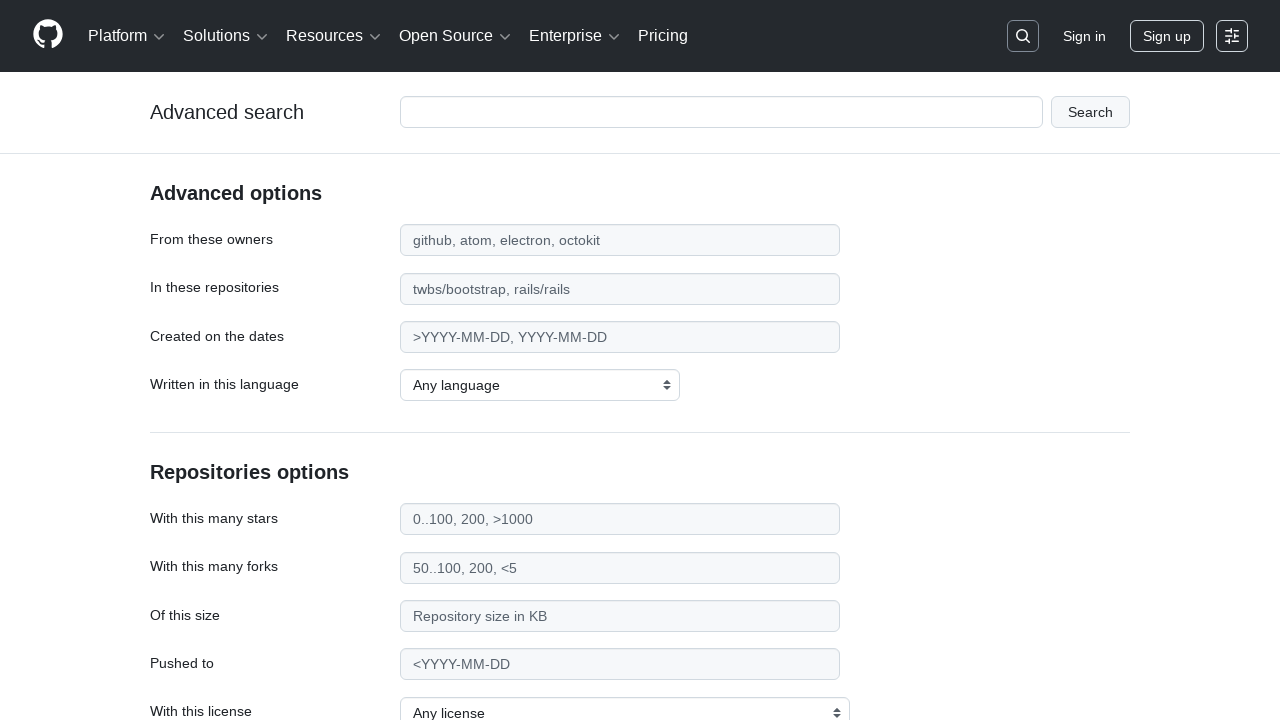

Filled search term field with 'apify-js' on #adv_code_search input.js-advanced-search-input
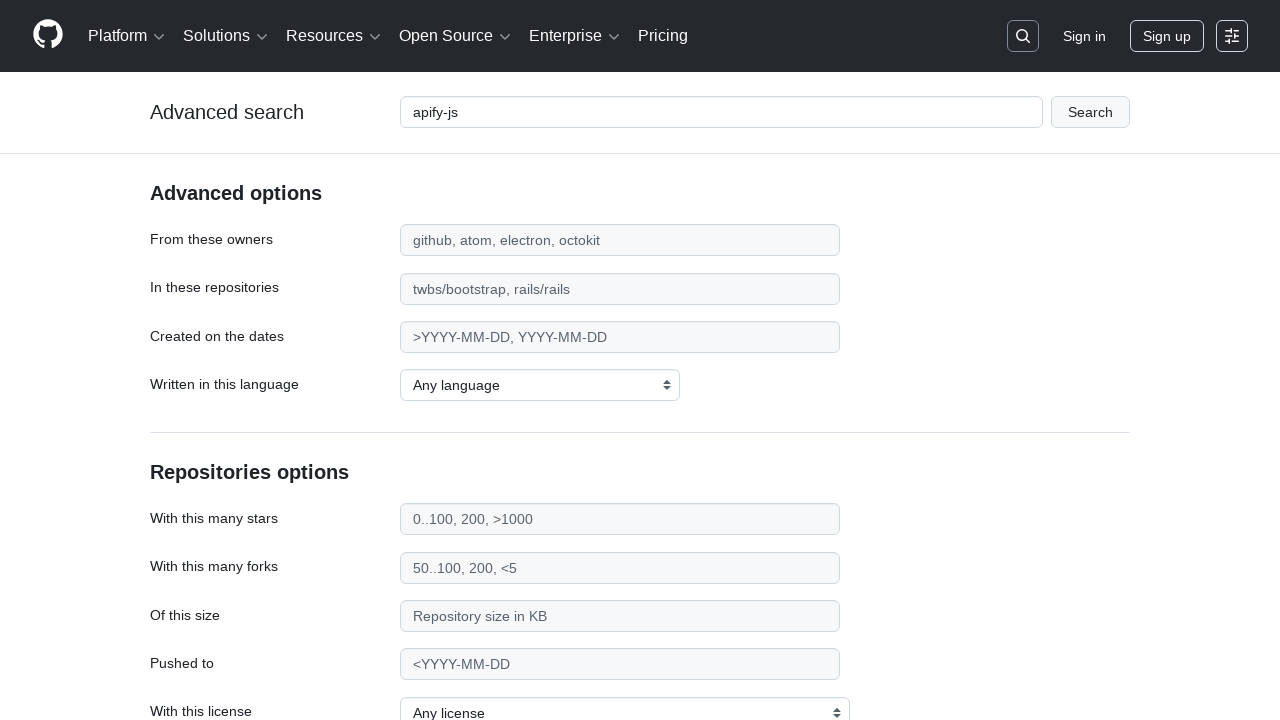

Filled repository owner field with 'apify' on #search_from
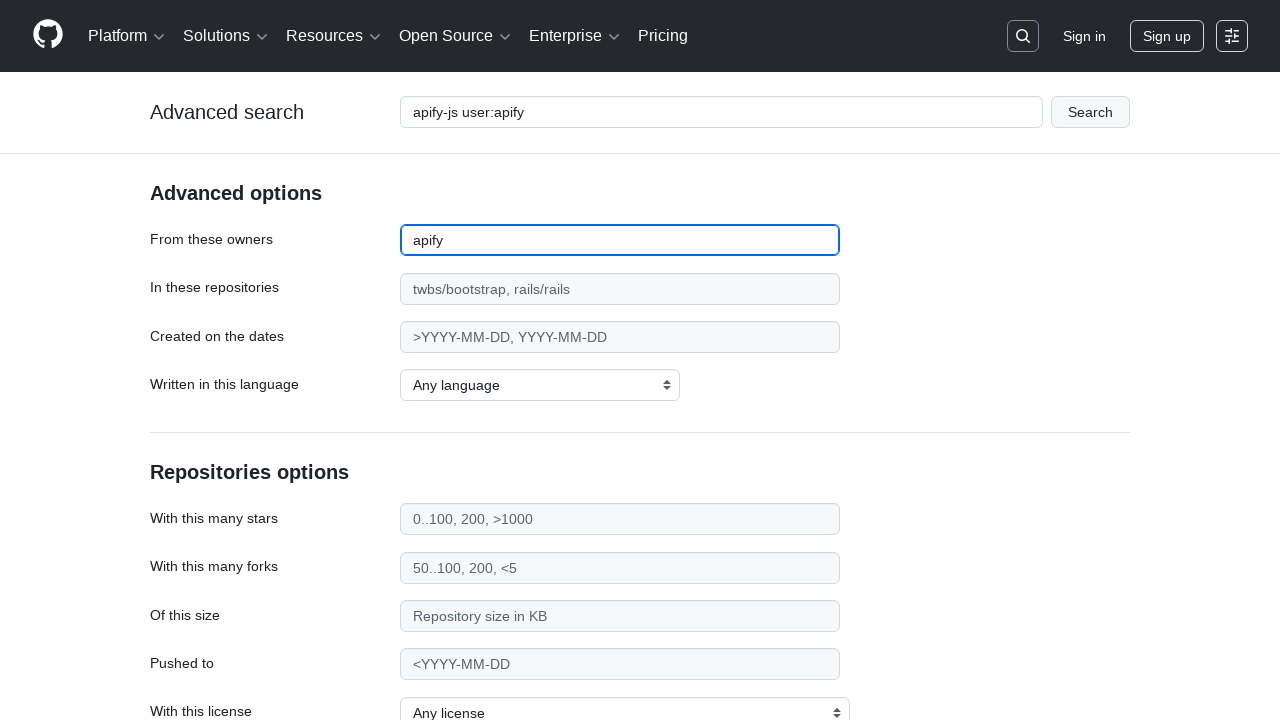

Filled date filter field with '>2015' on #search_date
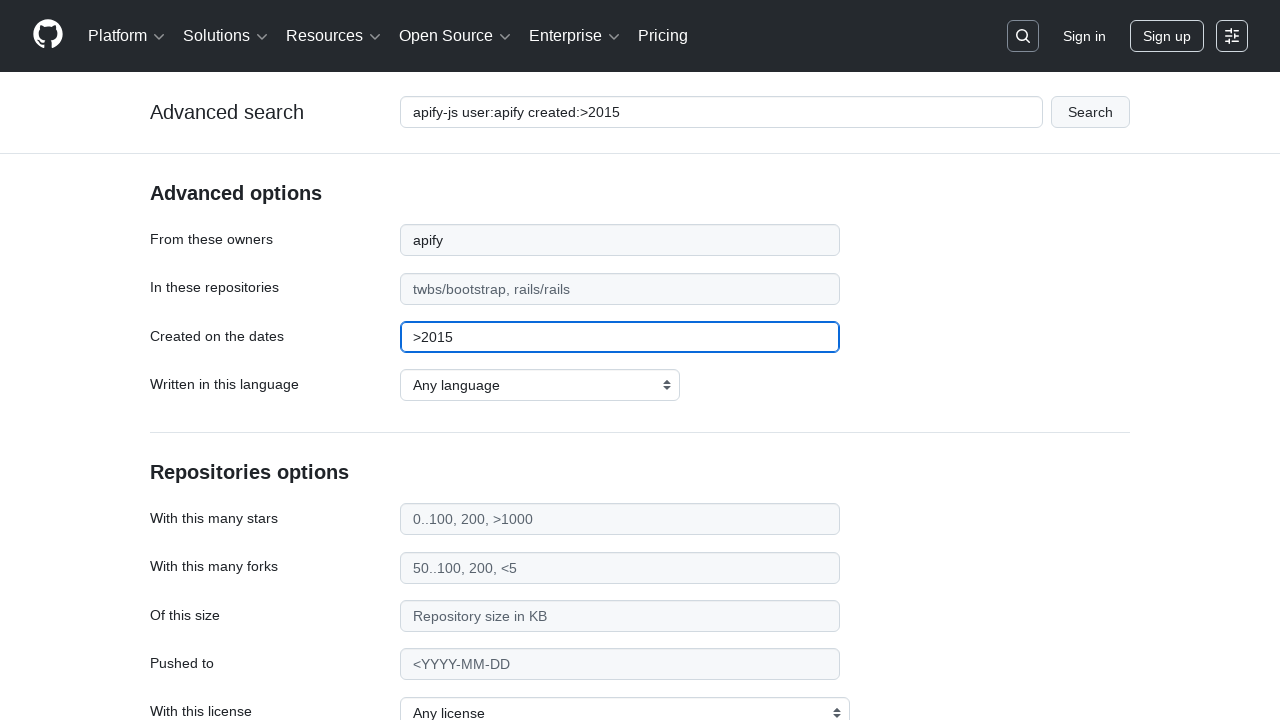

Selected JavaScript from programming language dropdown on select#search_language
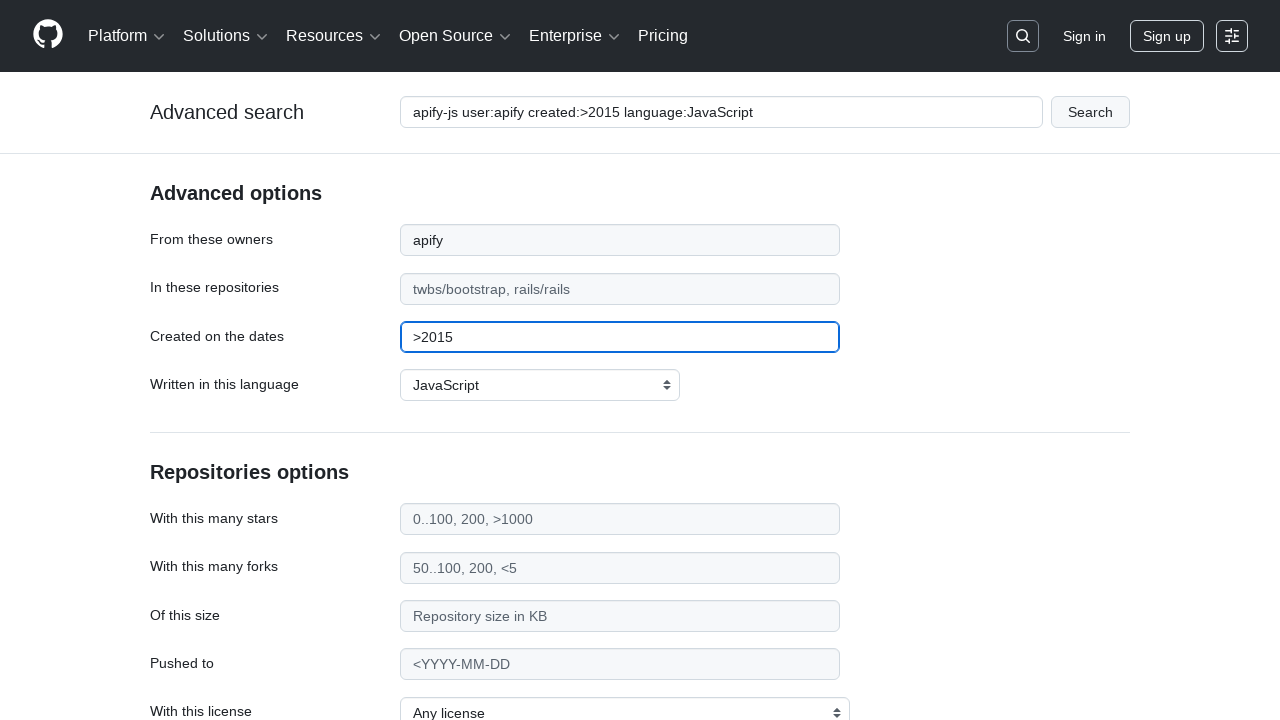

Clicked submit button to perform advanced search at (1090, 112) on #adv_code_search button[type="submit"]
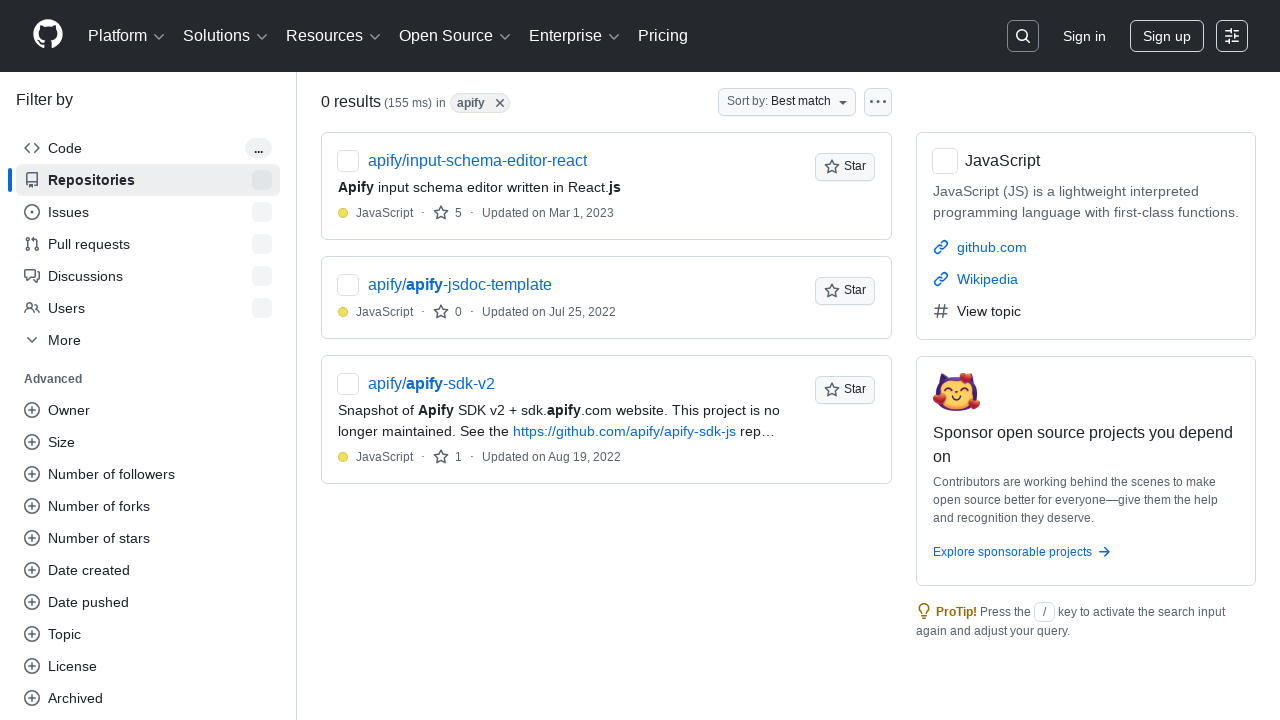

Search results page loaded and network idle
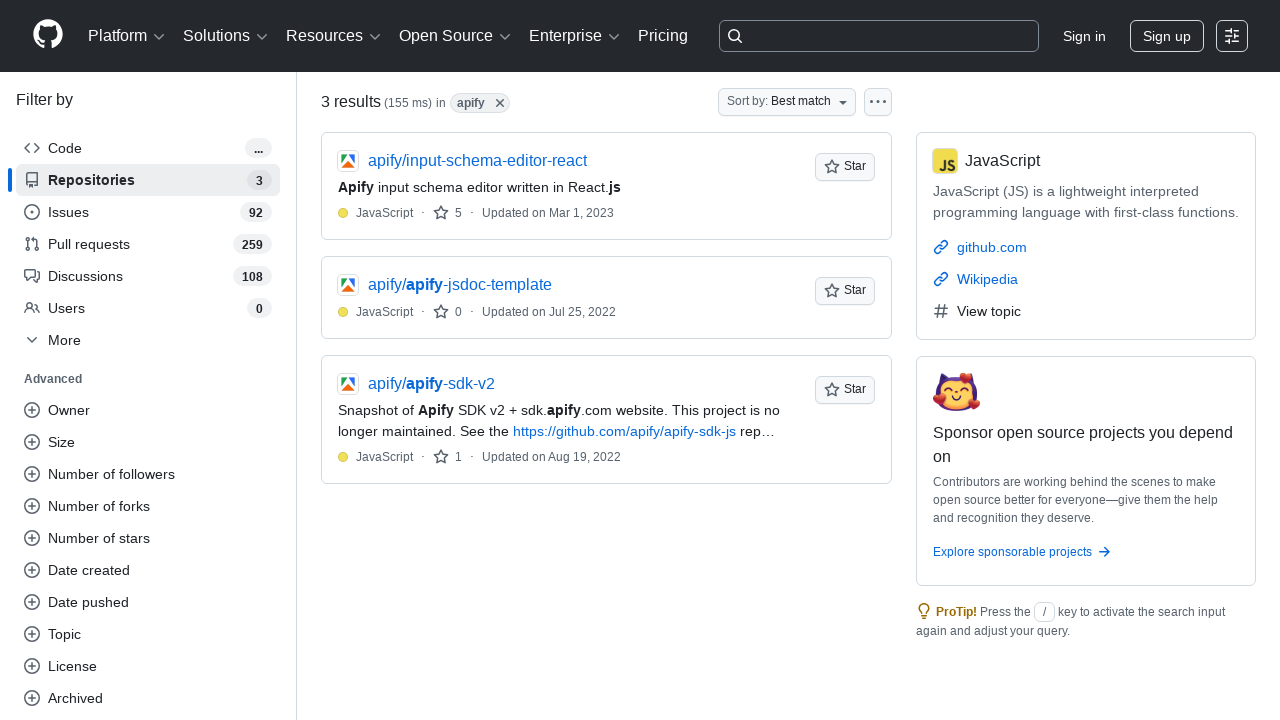

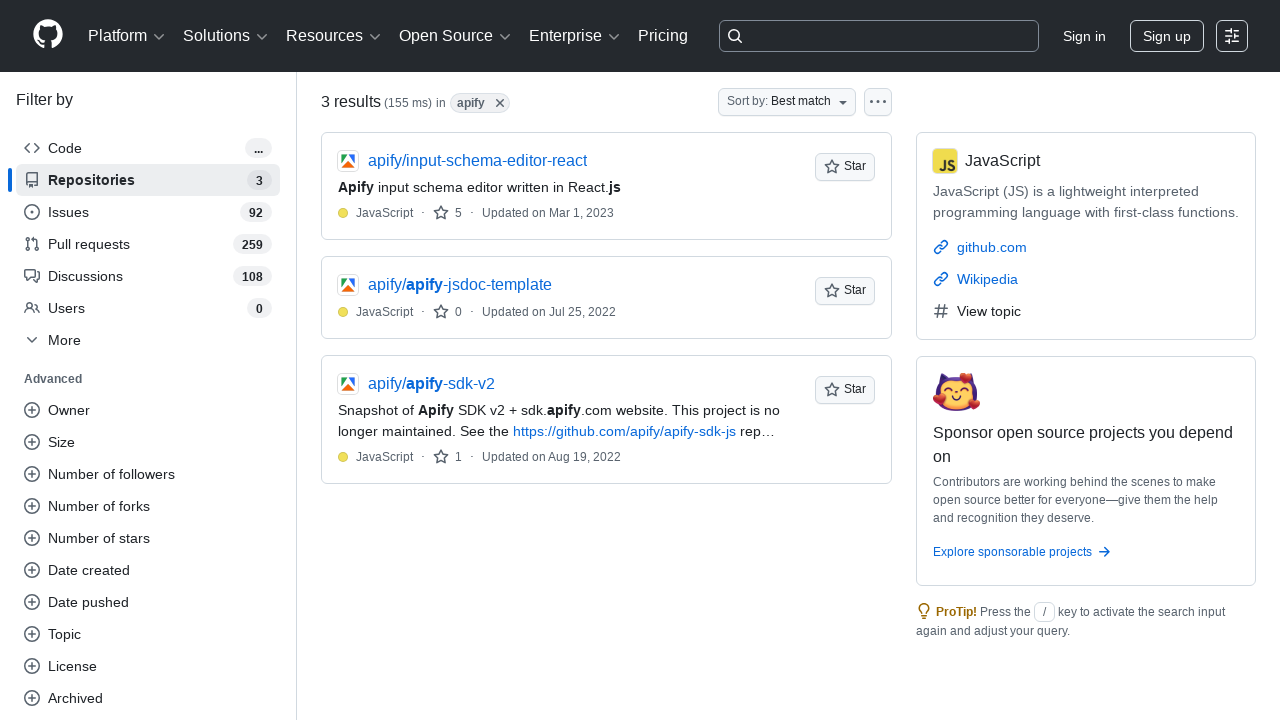